Tests mouse hover functionality by hovering over a specific element on the automation practice page

Starting URL: https://rahulshettyacademy.com/AutomationPractice/

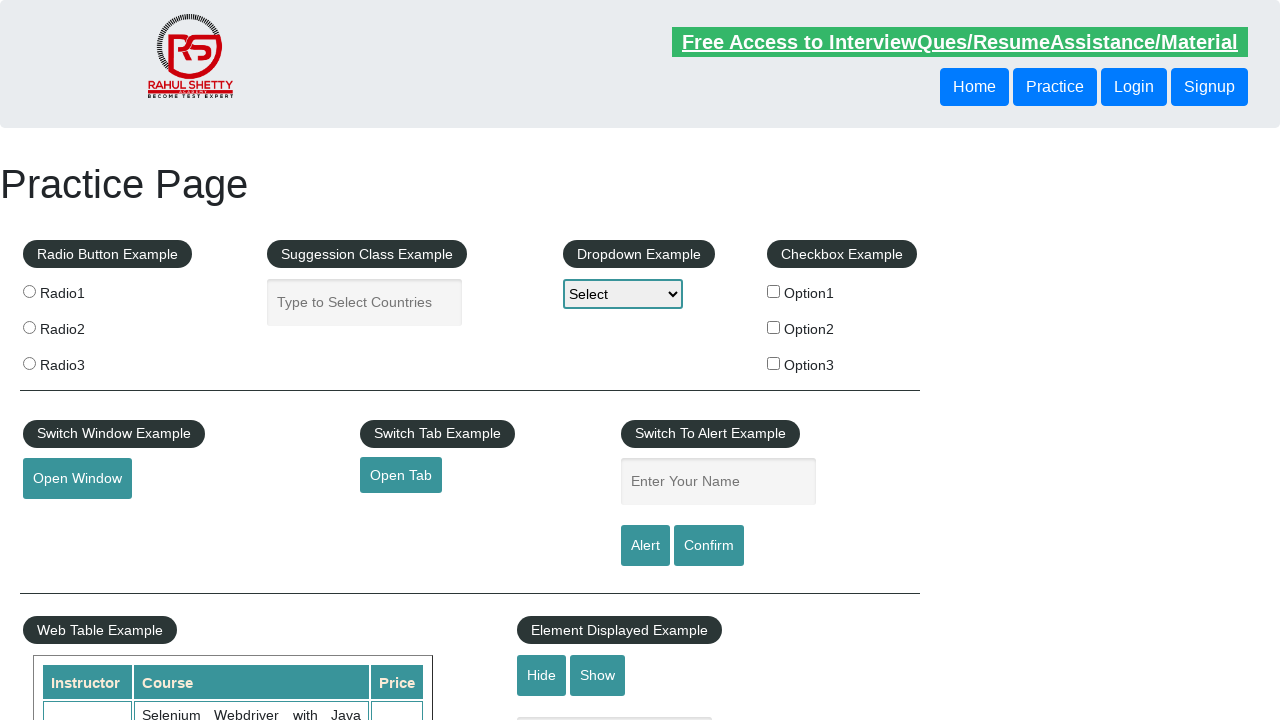

Located the mouse hover element with ID 'mousehover'
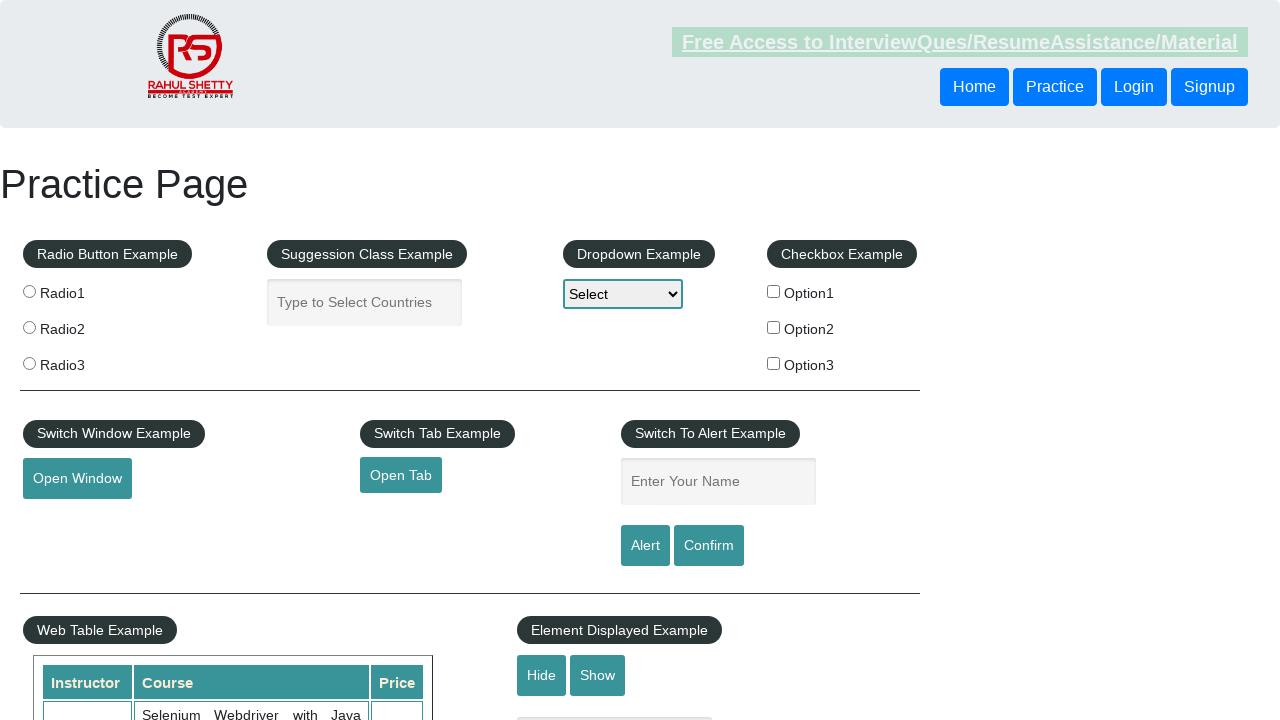

Performed mouse hover action on the element at (83, 361) on #mousehover
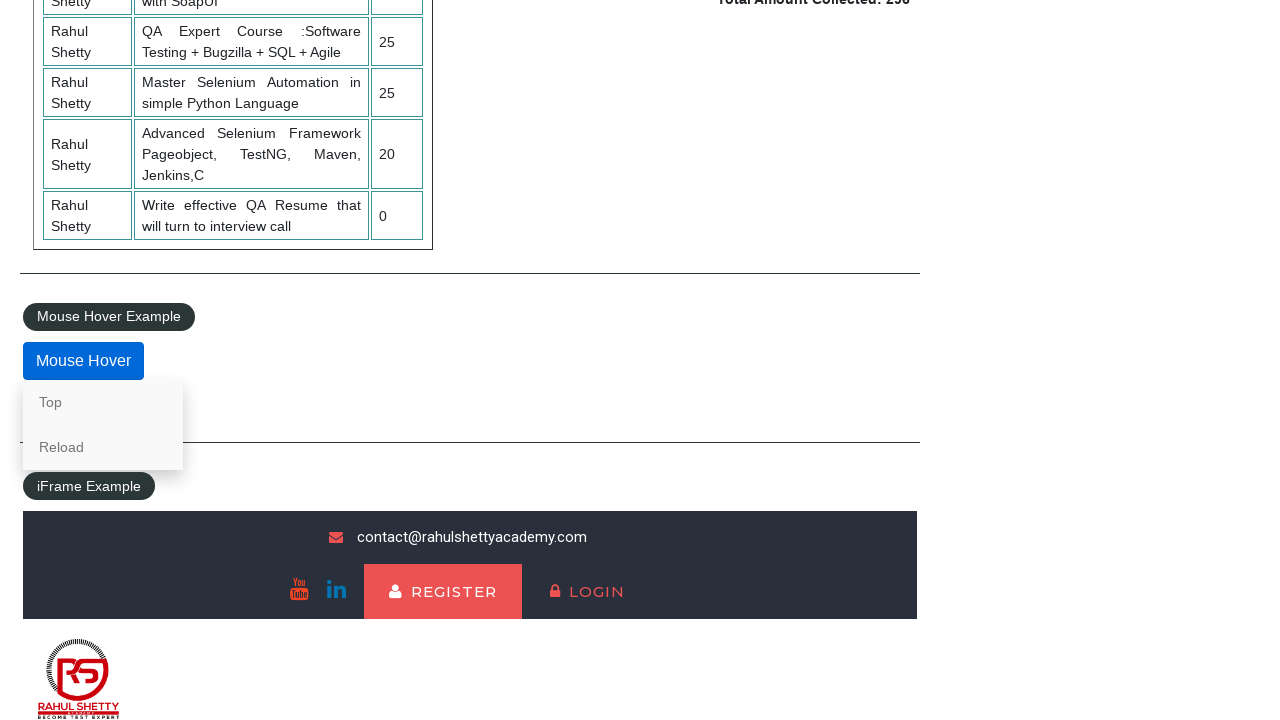

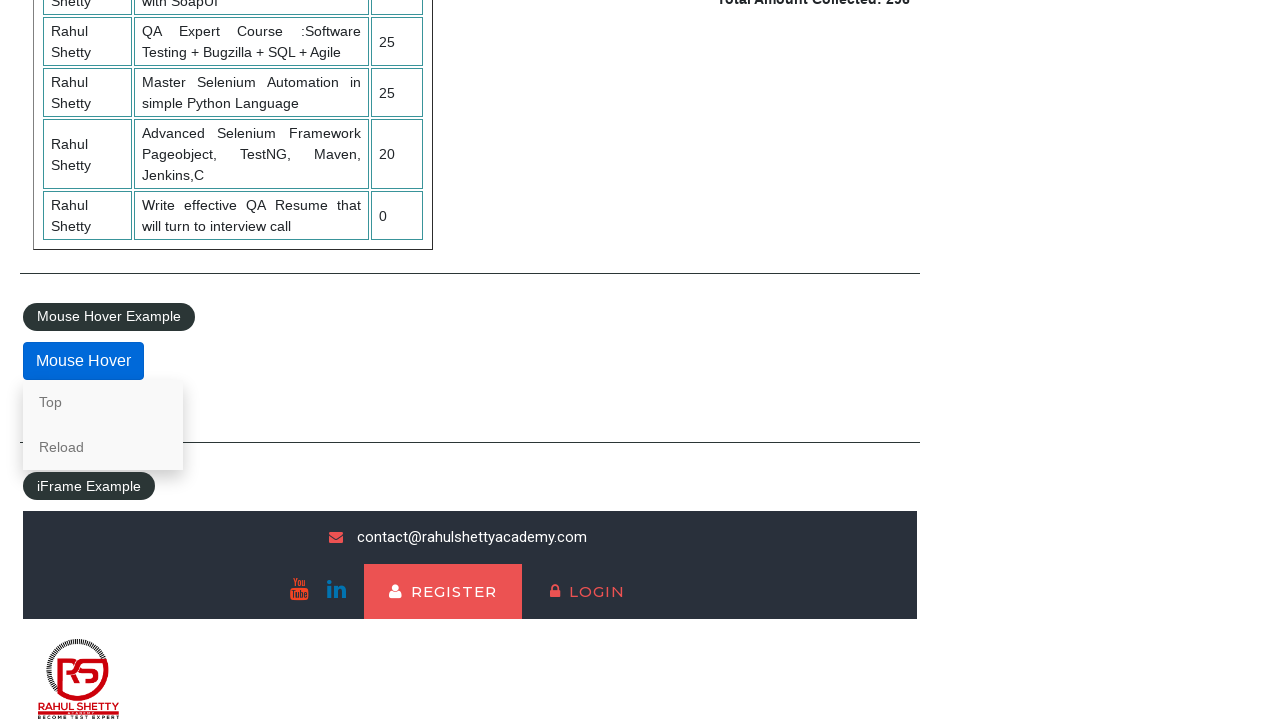